Tests dynamic loading where an element is hidden initially. Clicks the start button and waits for the hidden "Hello World!" message to become visible.

Starting URL: http://the-internet.herokuapp.com/dynamic_loading/1

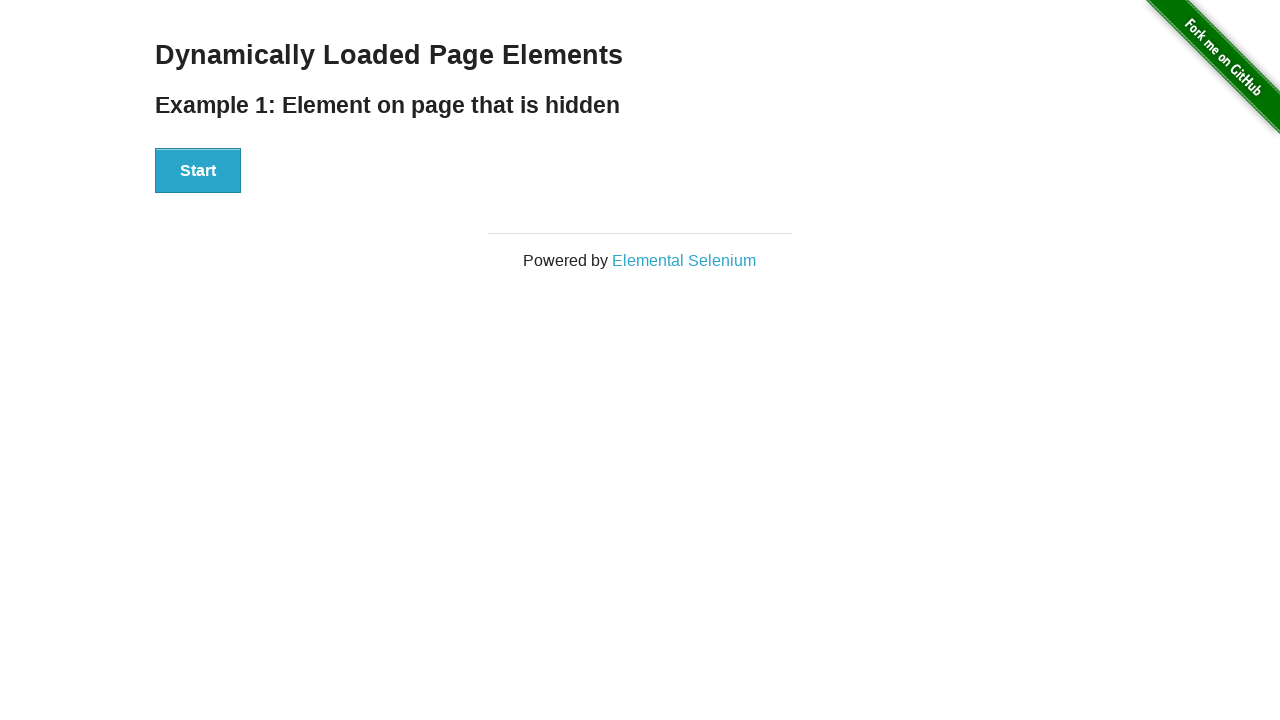

Clicked start button to trigger dynamic loading at (198, 171) on xpath=//div[@id='start']/button
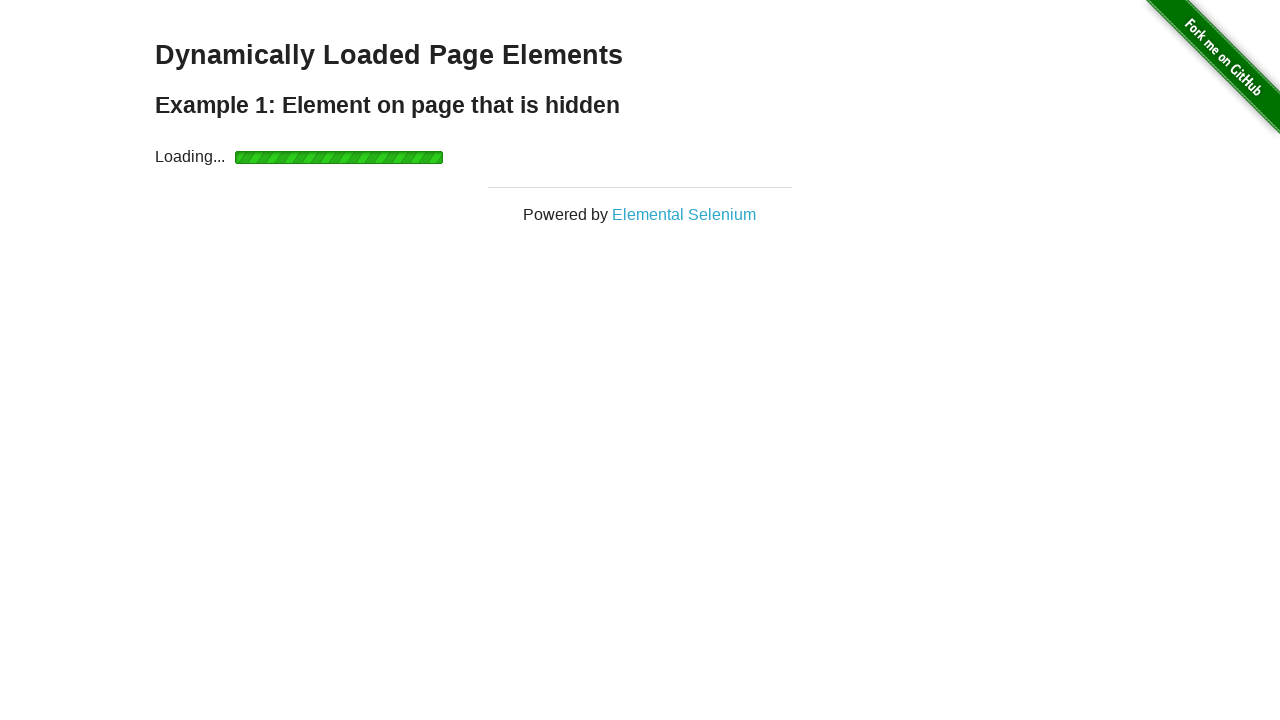

Waited for 'Hello World!' message to become visible
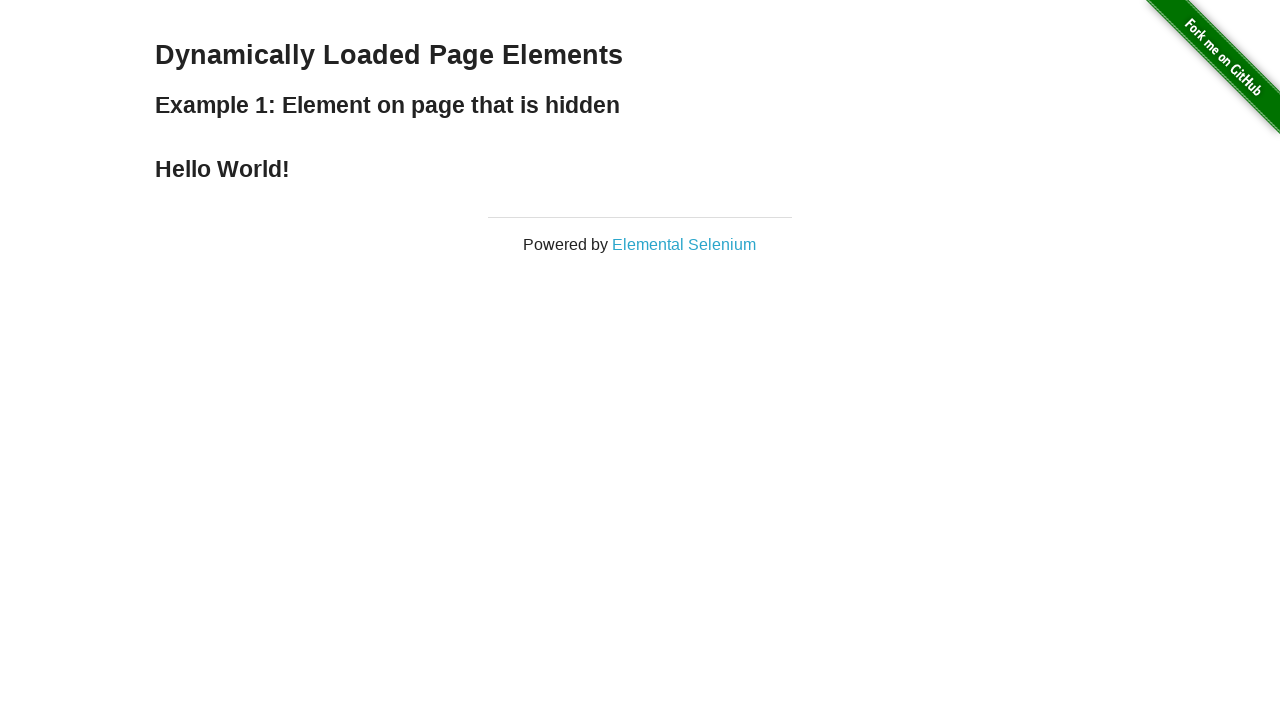

Located the finish message element
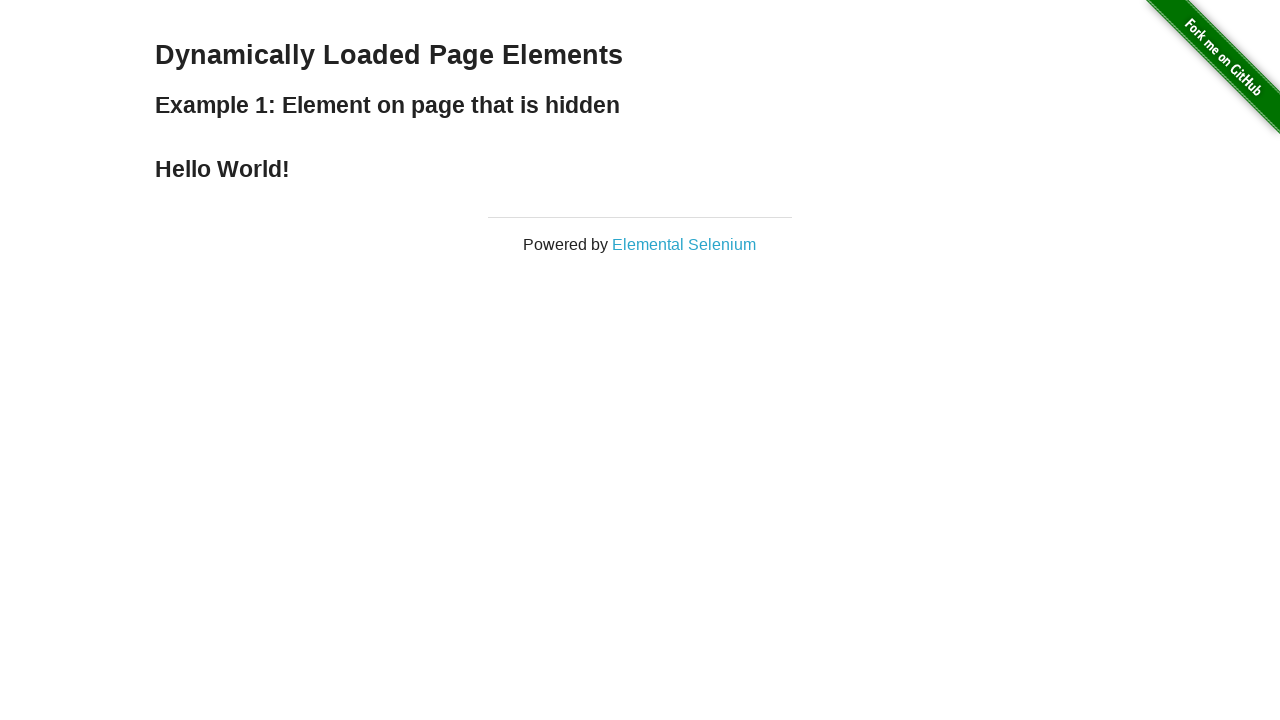

Verified that finish message contains 'Hello World!'
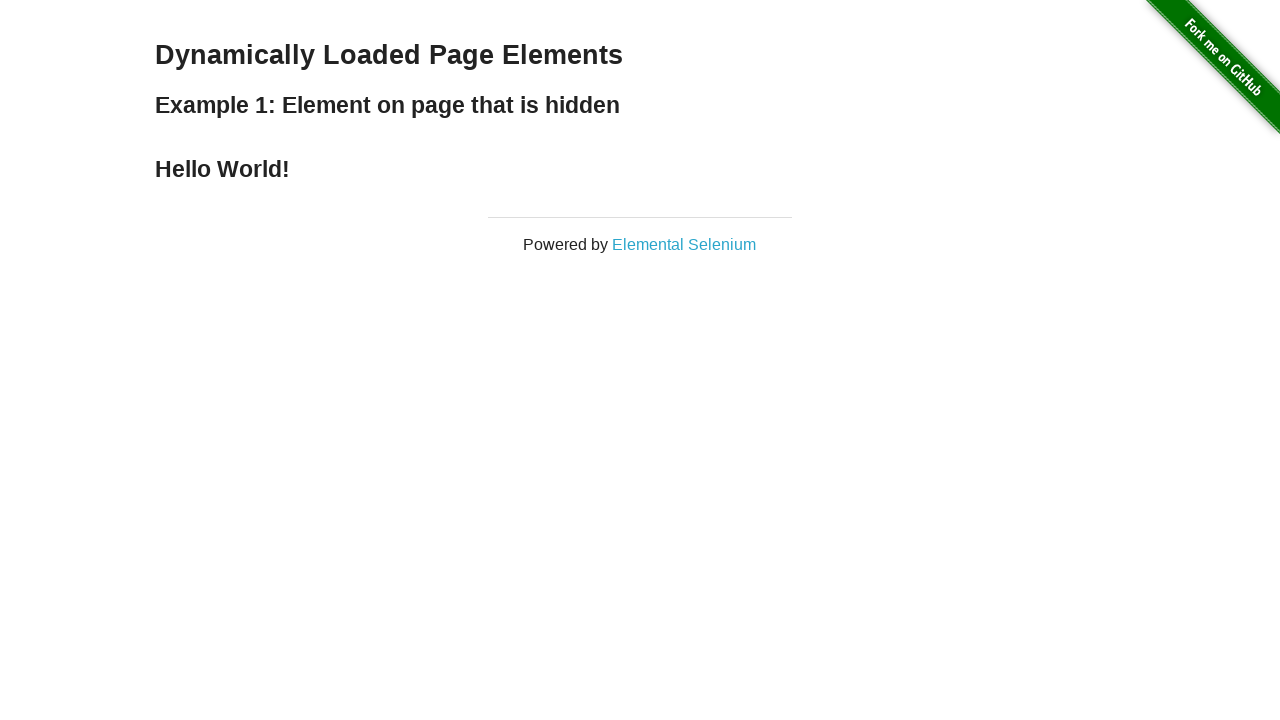

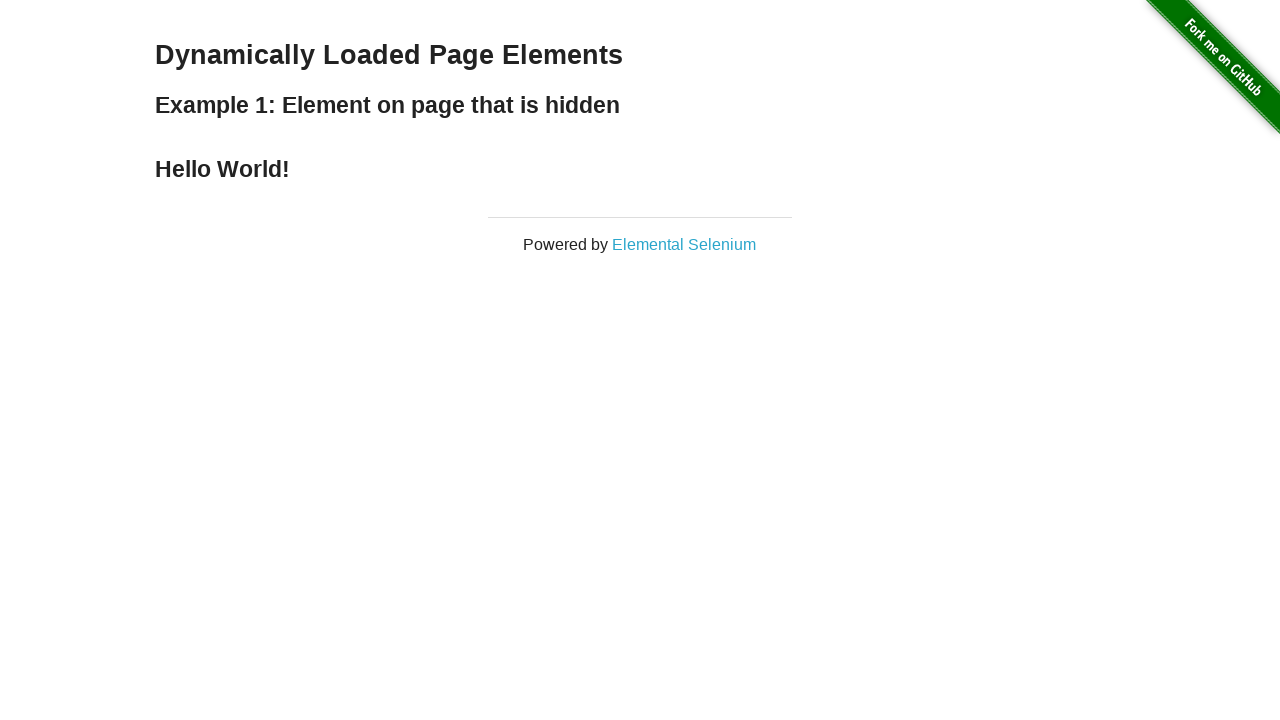